Tests the disabled state of a text field by navigating to a disabled elements demo page and checking if a name field is enabled

Starting URL: https://demoapps.qspiders.com/ui?scenario1

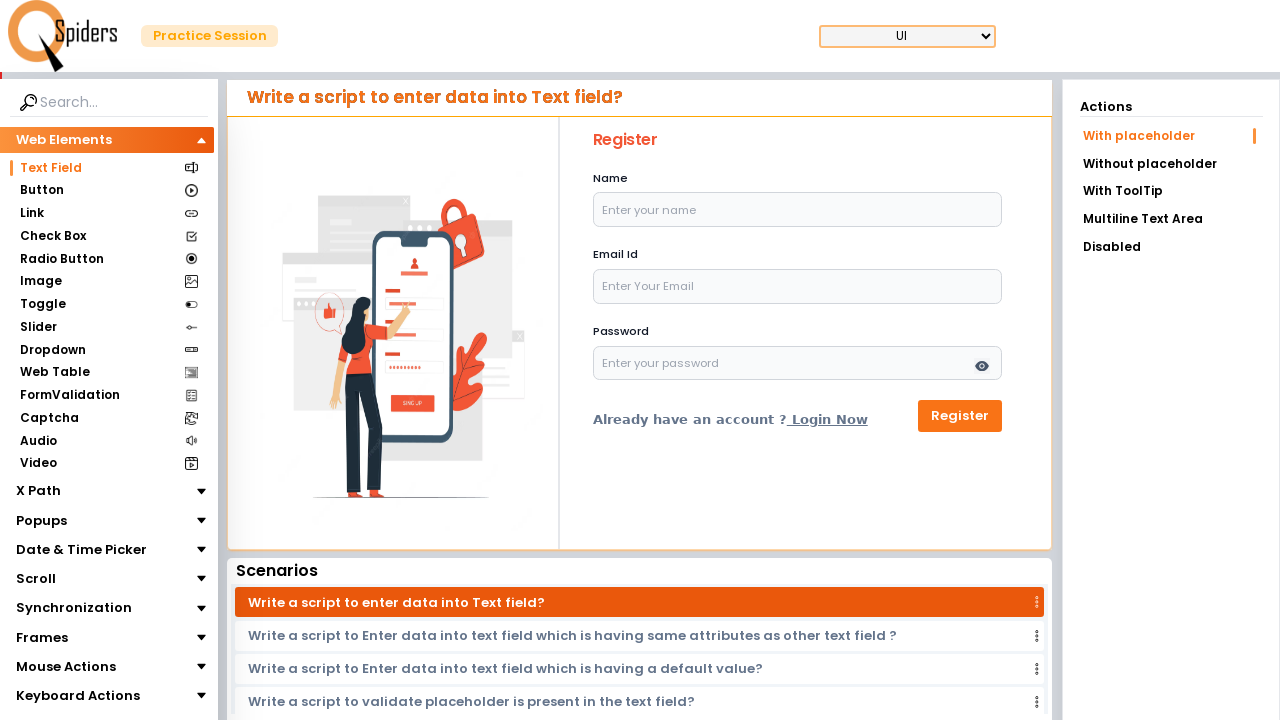

Clicked on 'Disabled' option to navigate to disabled elements section at (1171, 247) on xpath=//li[text()='Disabled']
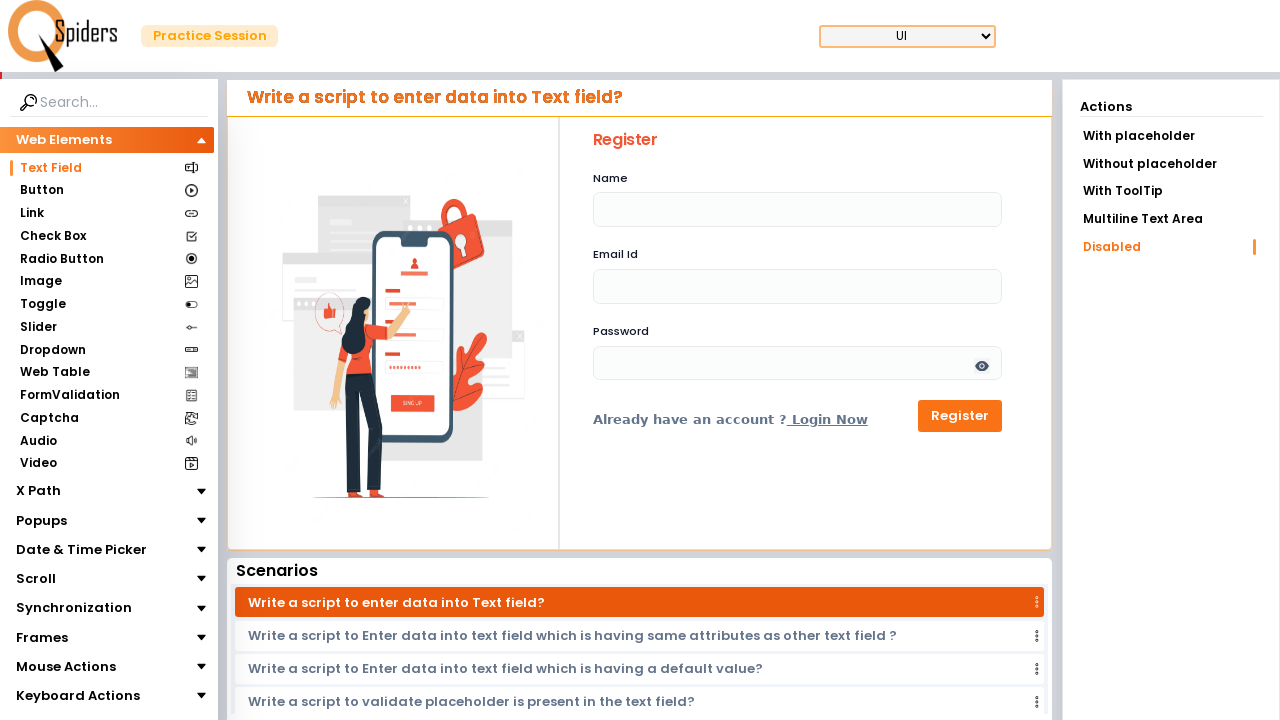

Located the name text field element
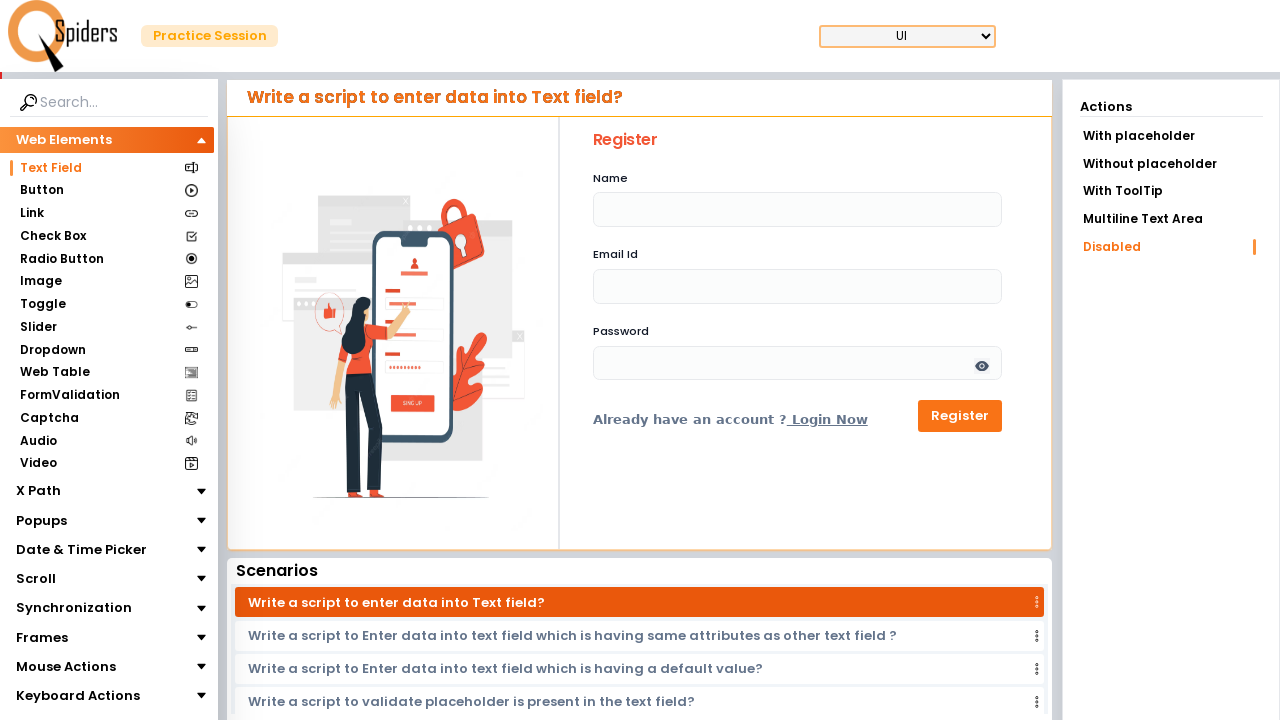

Checked if name field is enabled: False
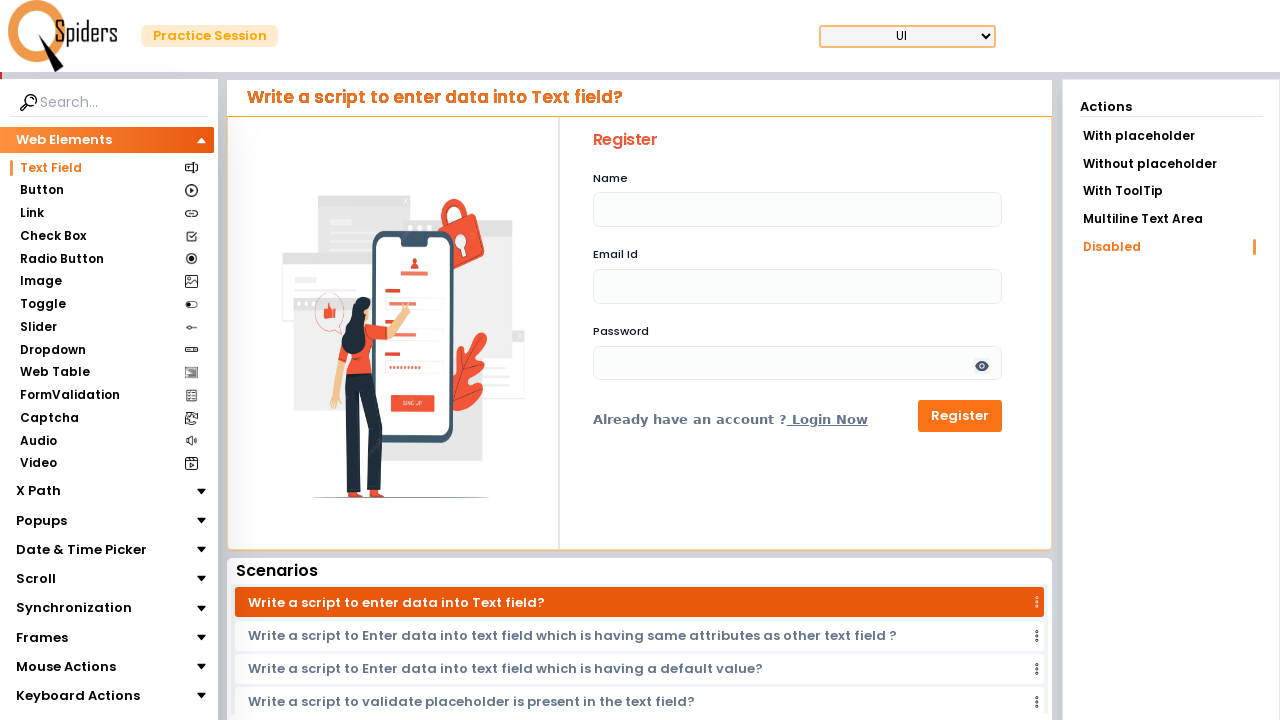

Printed name field enabled status: False
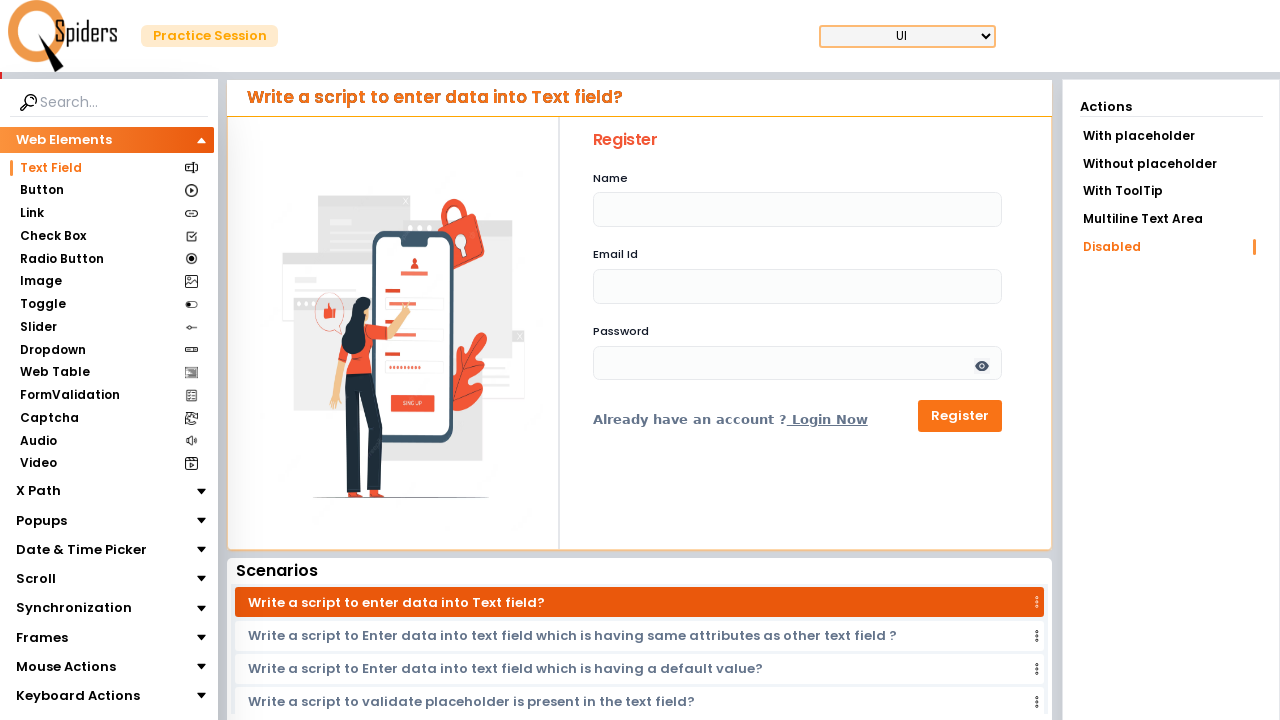

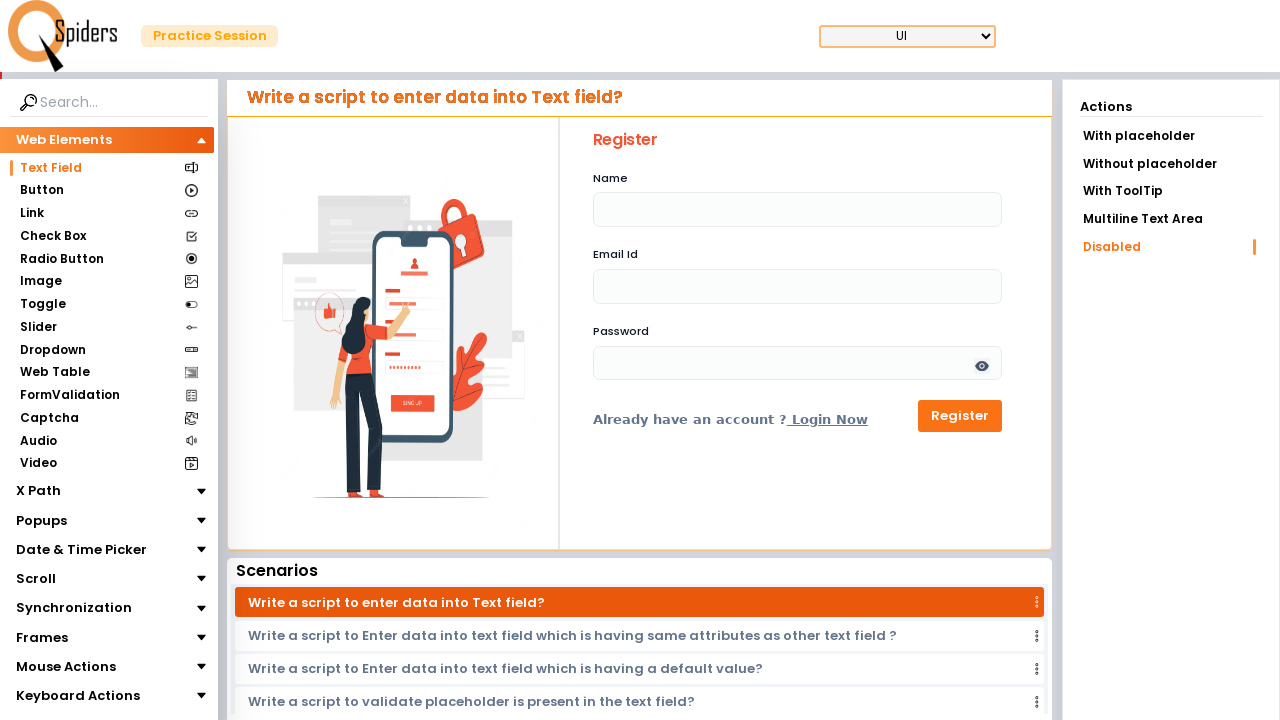